Tests the registration of a donation point by filling out a form with name, email, CEP (postal code), address details, selecting a pet type, and submitting the form to verify successful registration.

Starting URL: https://petlov.vercel.app/signup

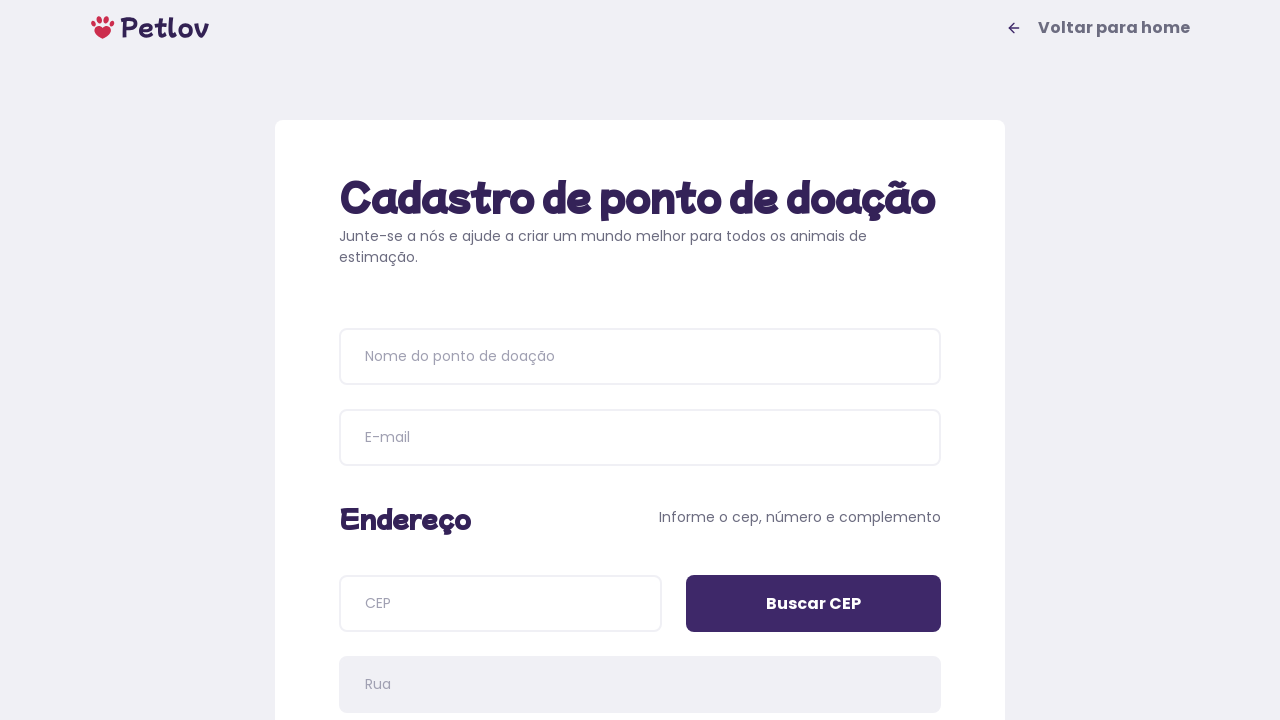

Page title loaded
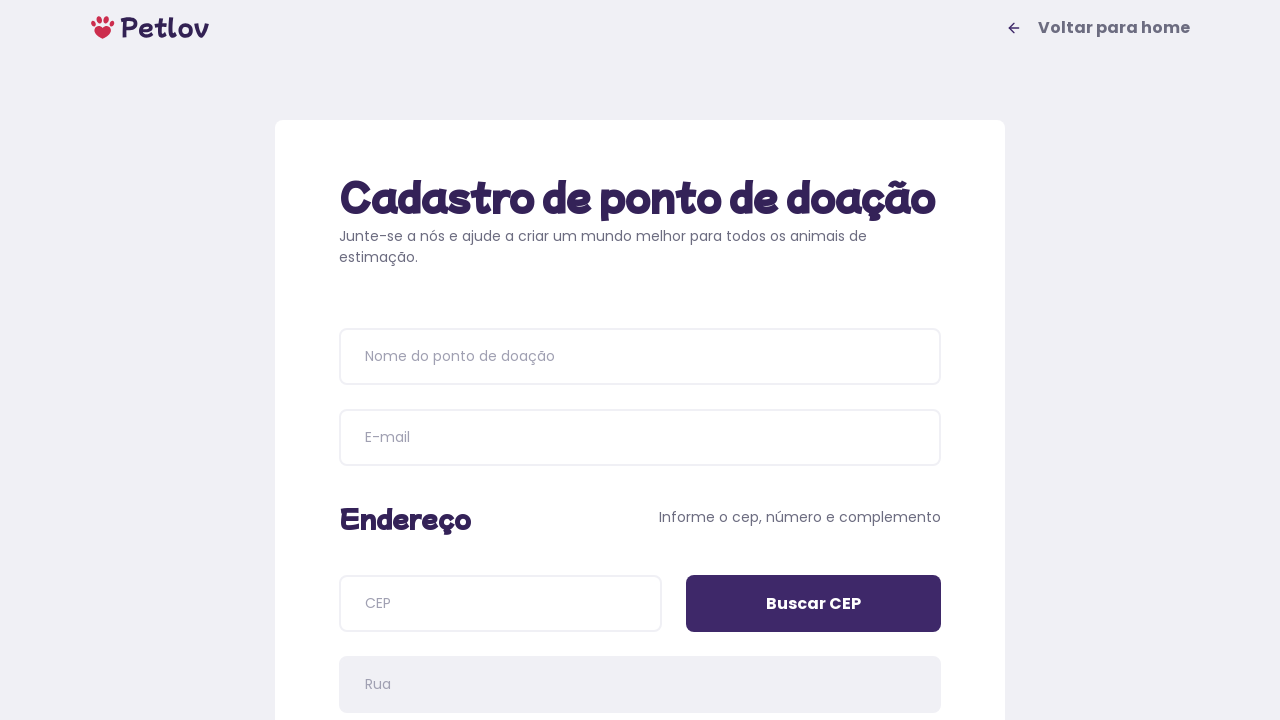

Filled in donation point name 'Sunshine Pet Haven' on input[placeholder='Nome do ponto de doação']
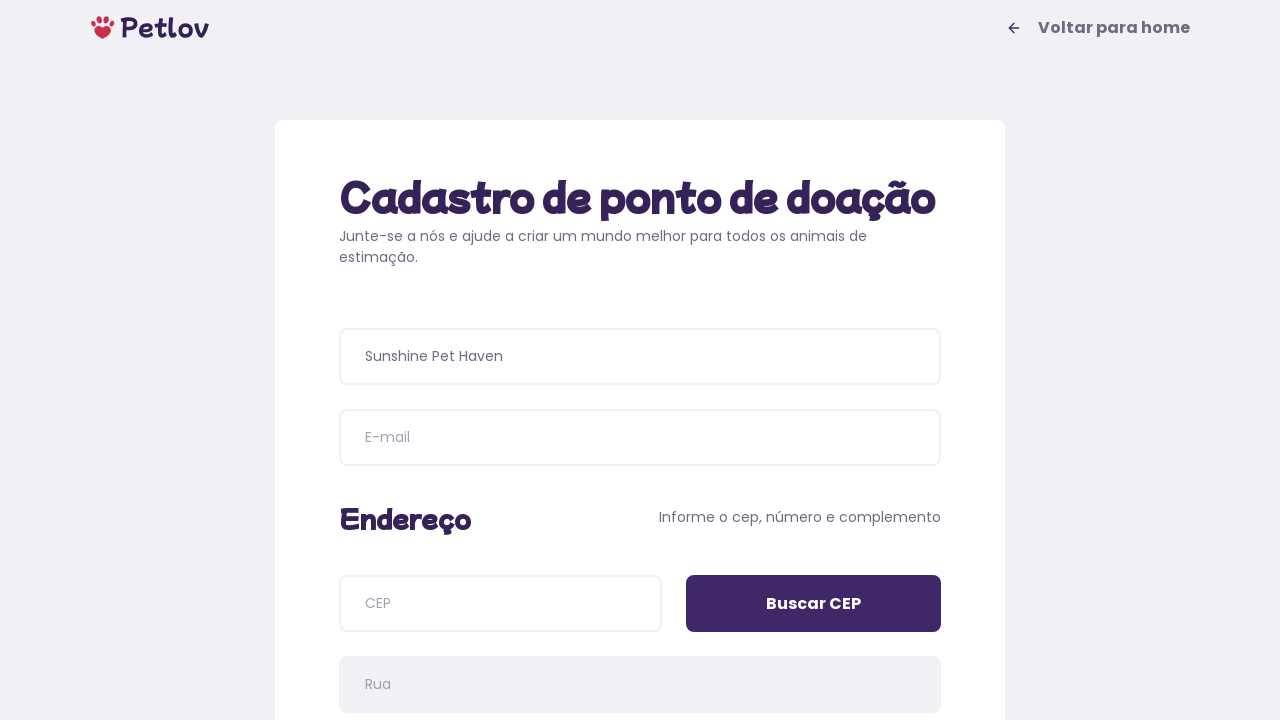

Filled in email 'sunshine@pethaven.org' on input[name=email]
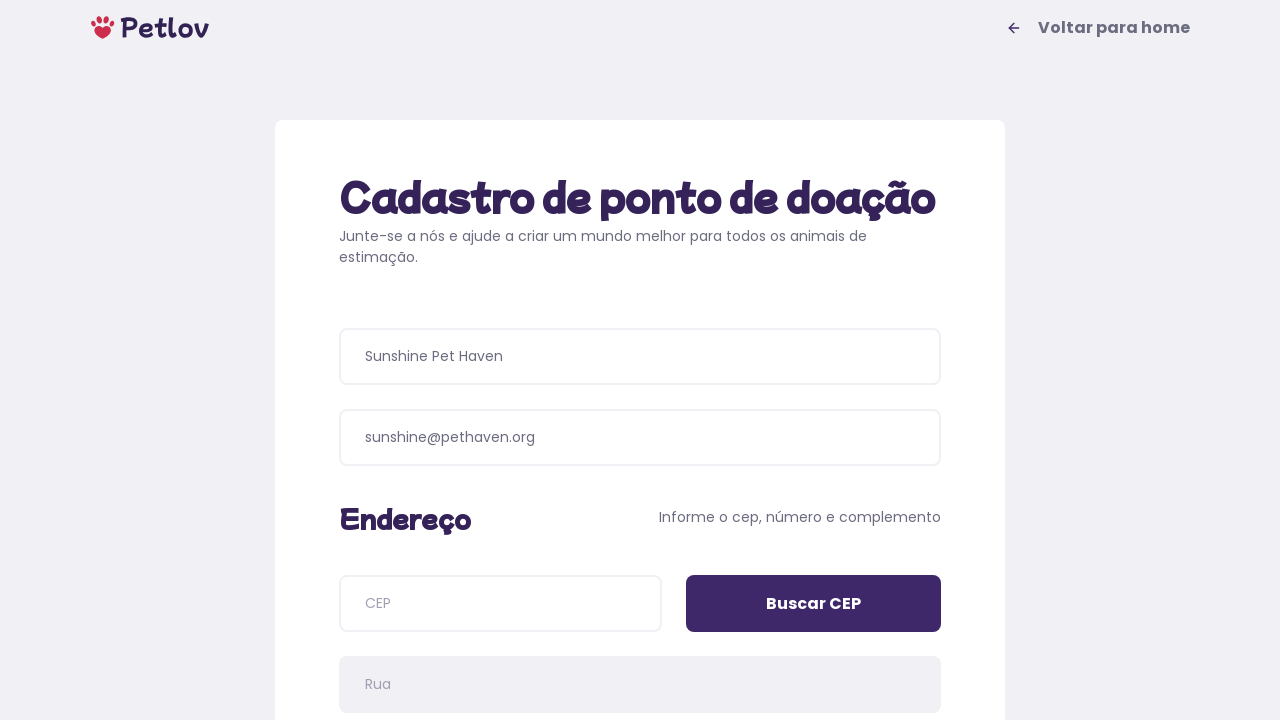

Filled in CEP '63800000' on input[name=cep]
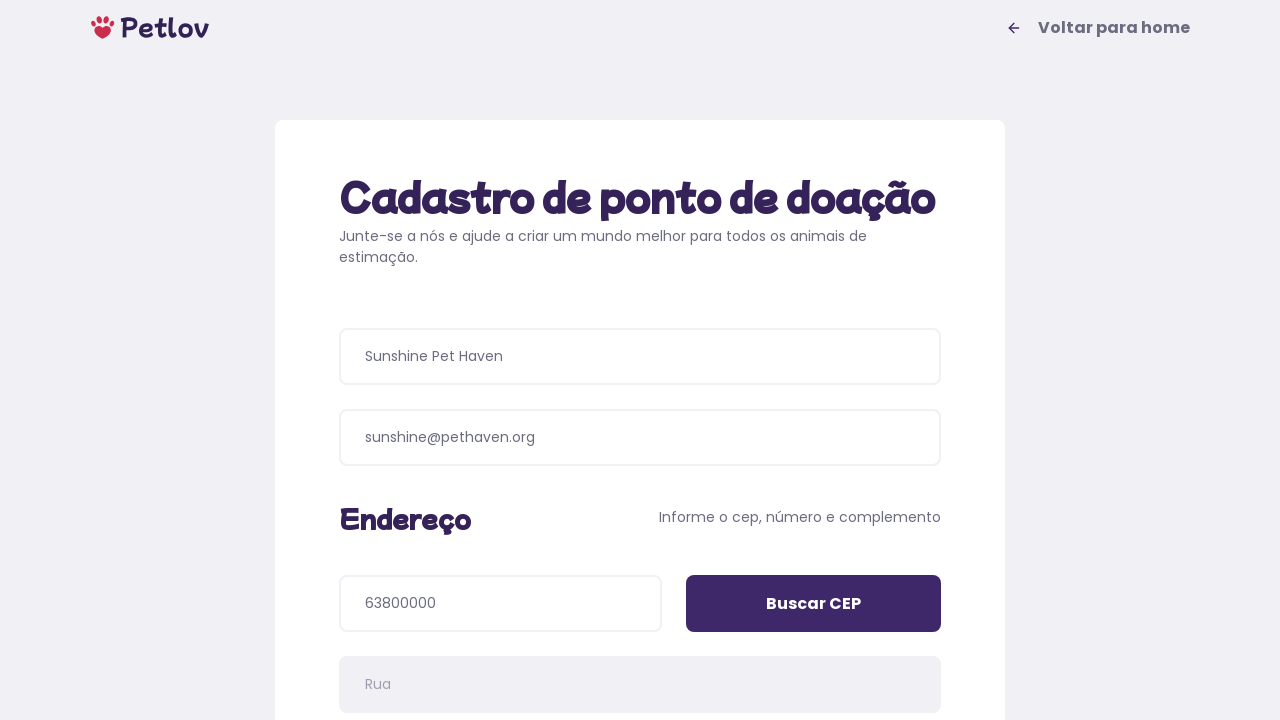

Clicked CEP search button at (814, 604) on input[value='Buscar CEP']
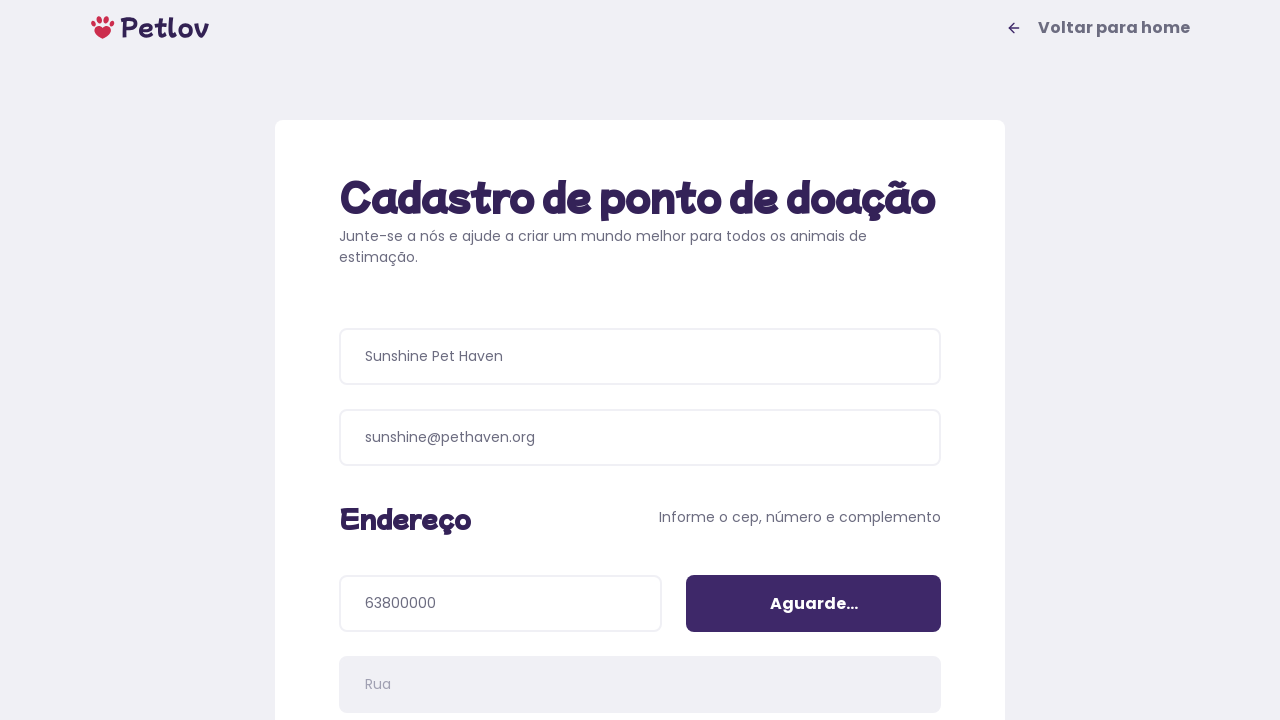

Address fields loaded after CEP lookup
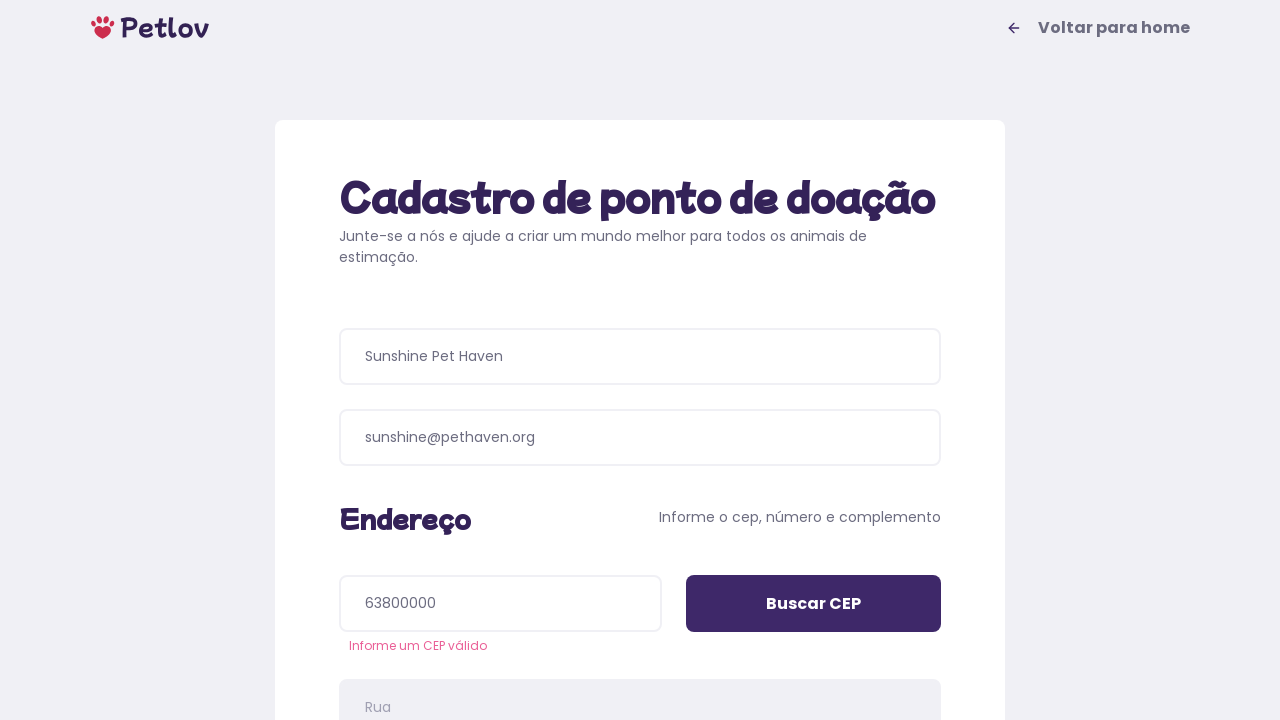

Filled in address number '1450' on input[name='addressNumber']
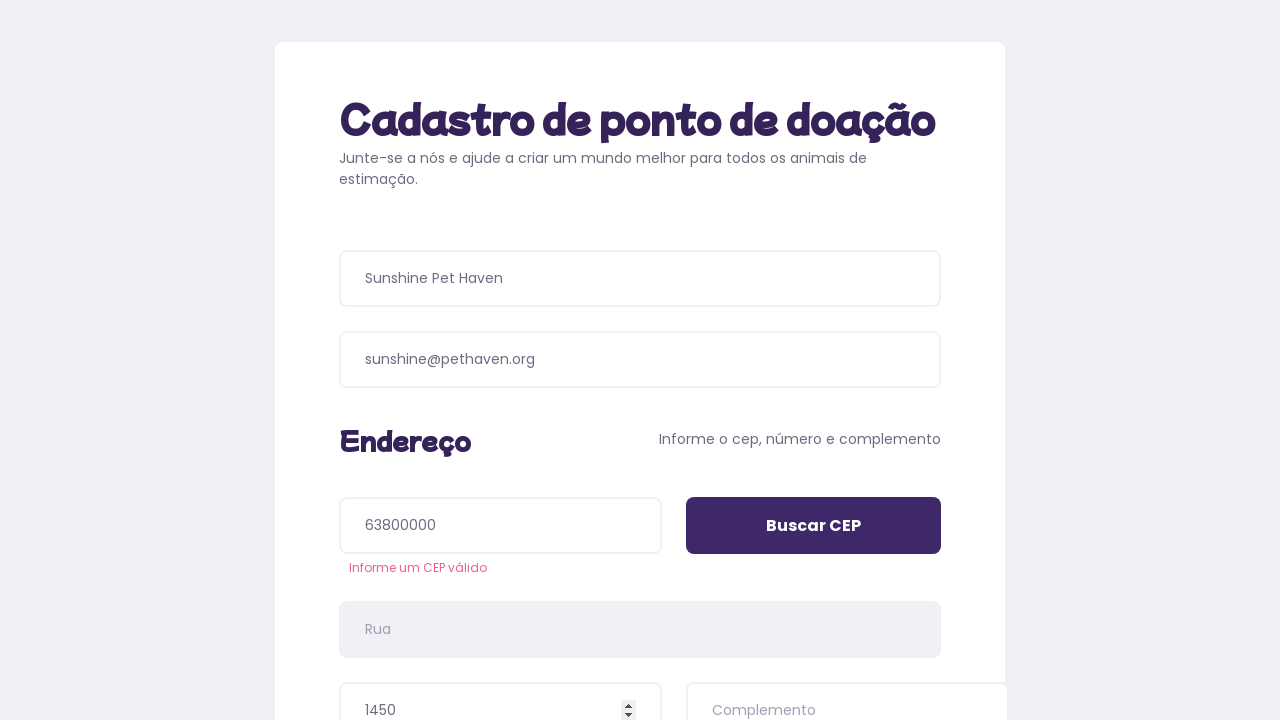

Filled in address details 'apartamento 302' on input[name='addressDetails']
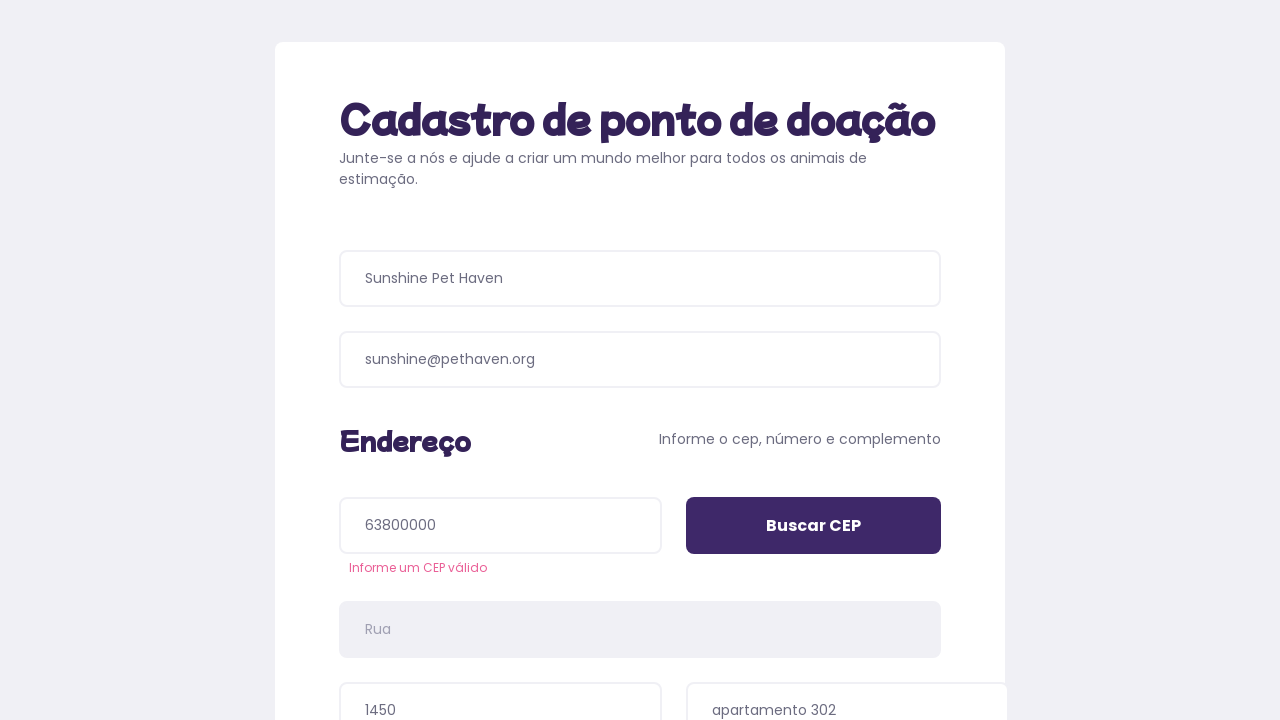

Selected 'Cachorros' (Dogs) as pet type at (486, 390) on xpath=//span[text()='Cachorros']/..
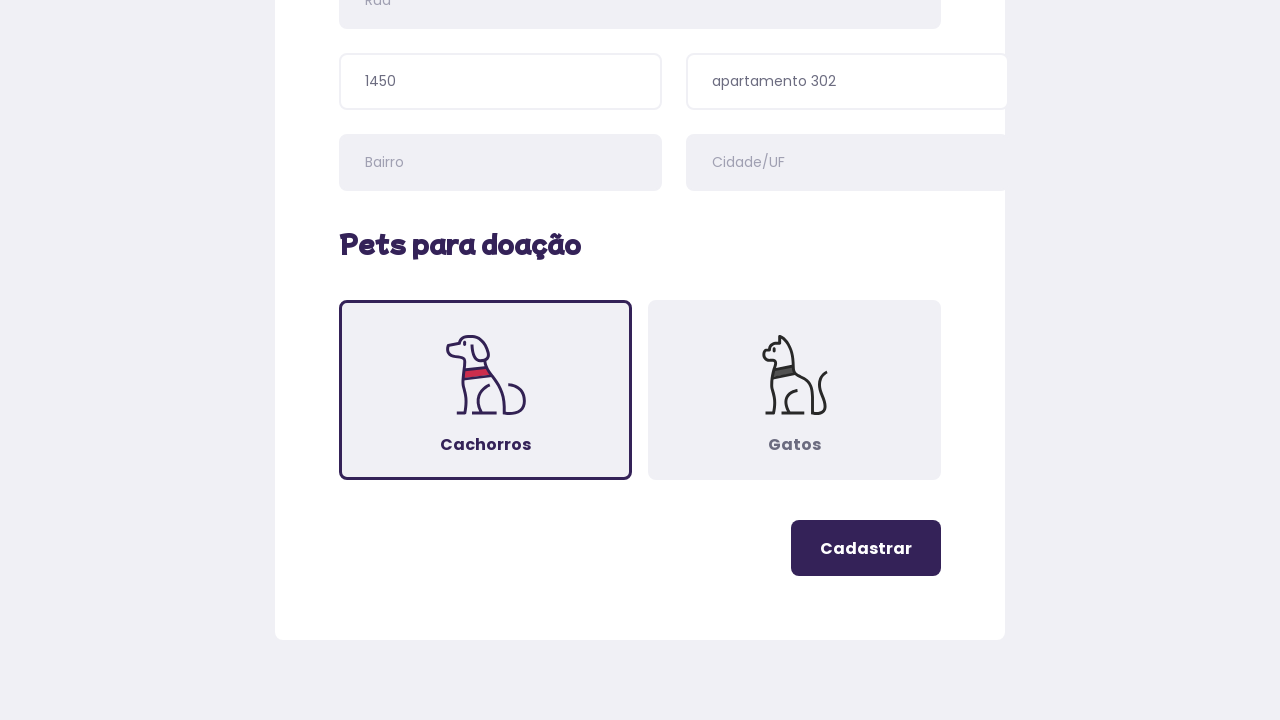

Clicked register button to submit form at (866, 548) on .button-register
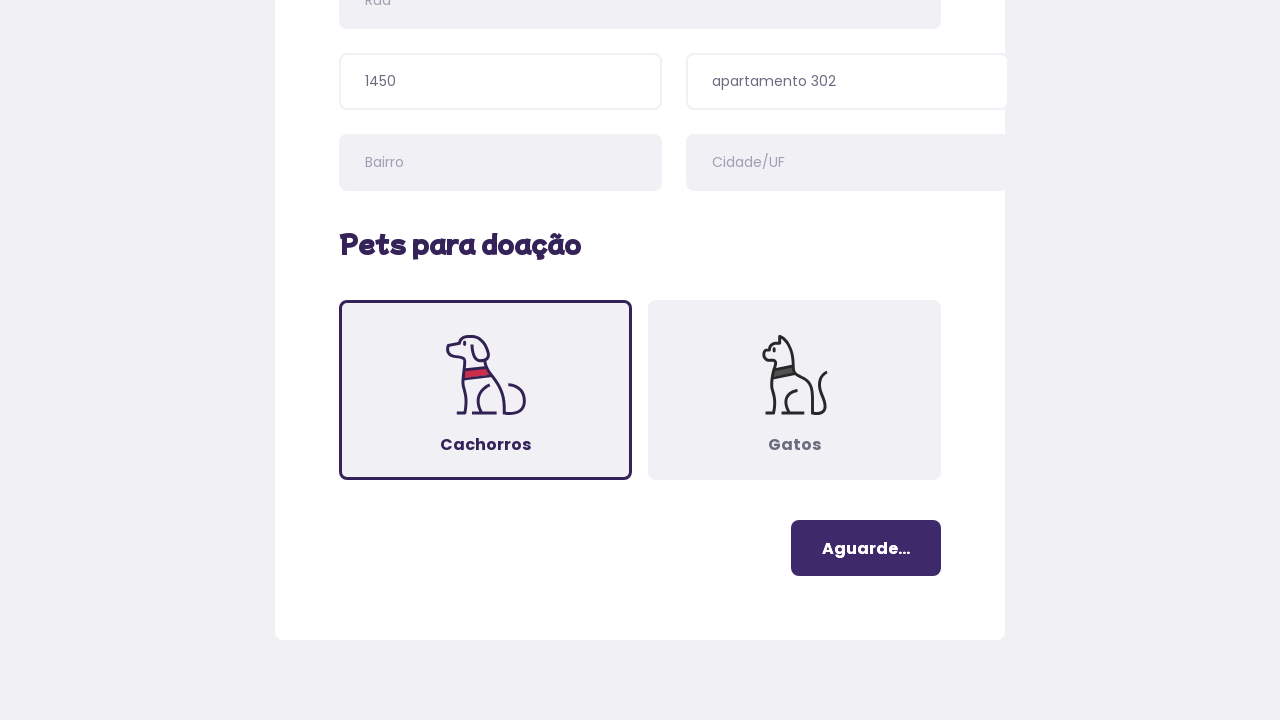

Donation point registration successful - success message displayed
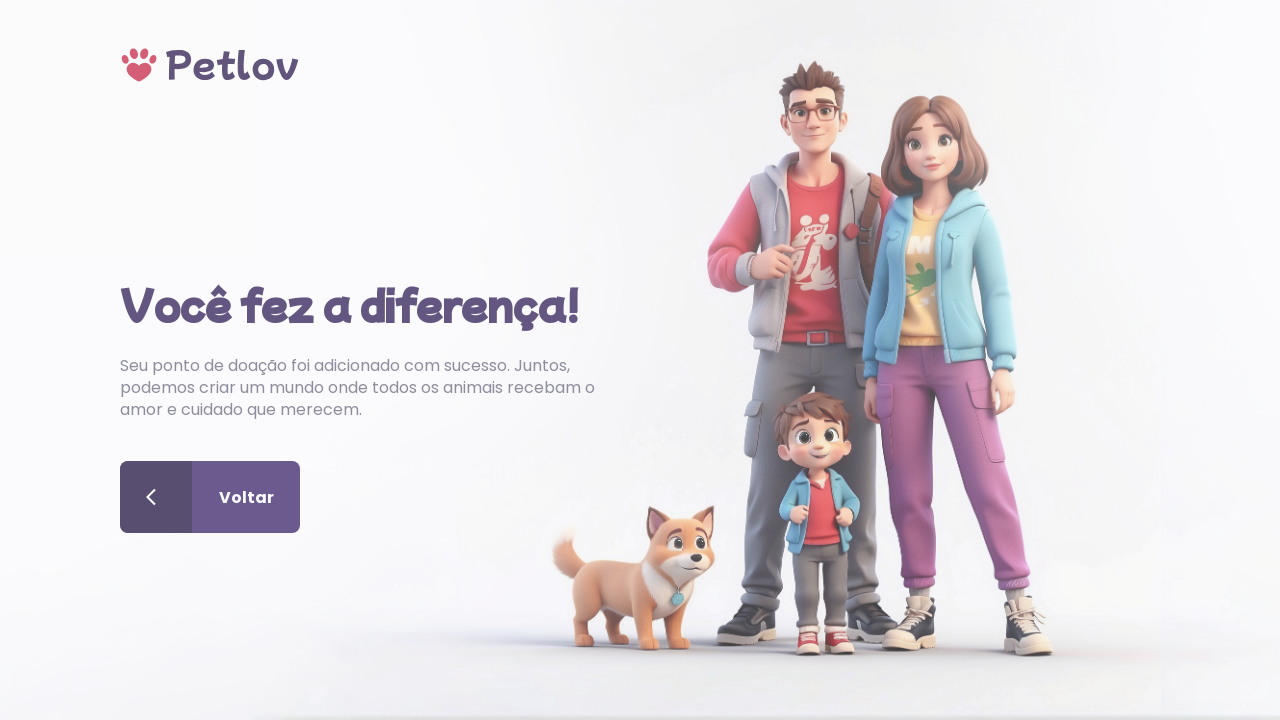

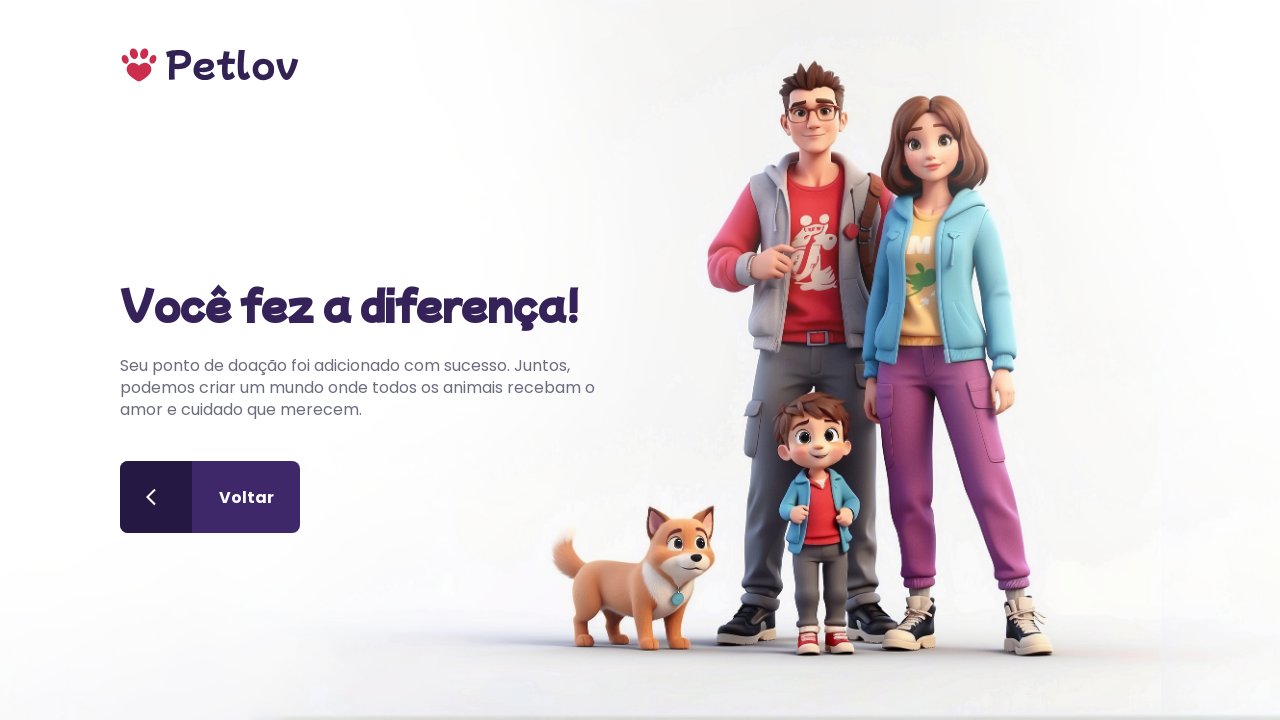